Tests custom dropdown selection on React Semantic UI demo page by clicking the dropdown and selecting "Matt" option.

Starting URL: https://react.semantic-ui.com/maximize/dropdown-example-selection/

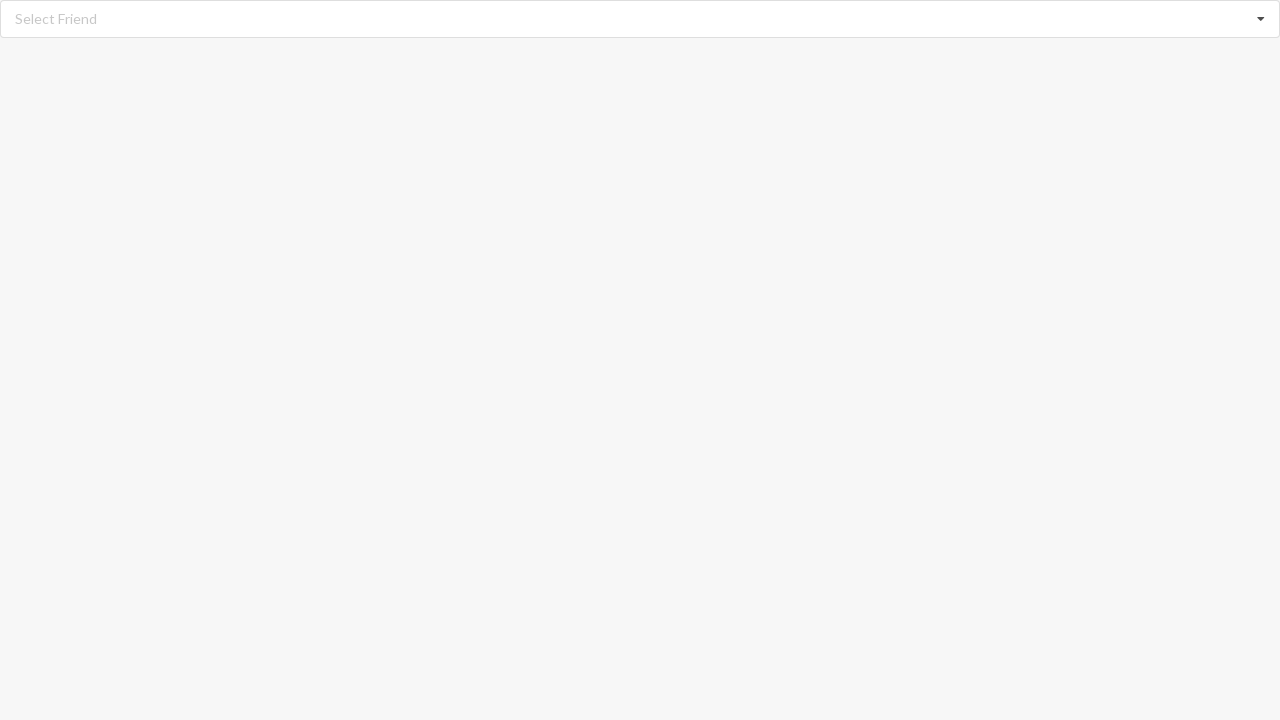

Clicked dropdown to open it at (640, 19) on div.dropdown
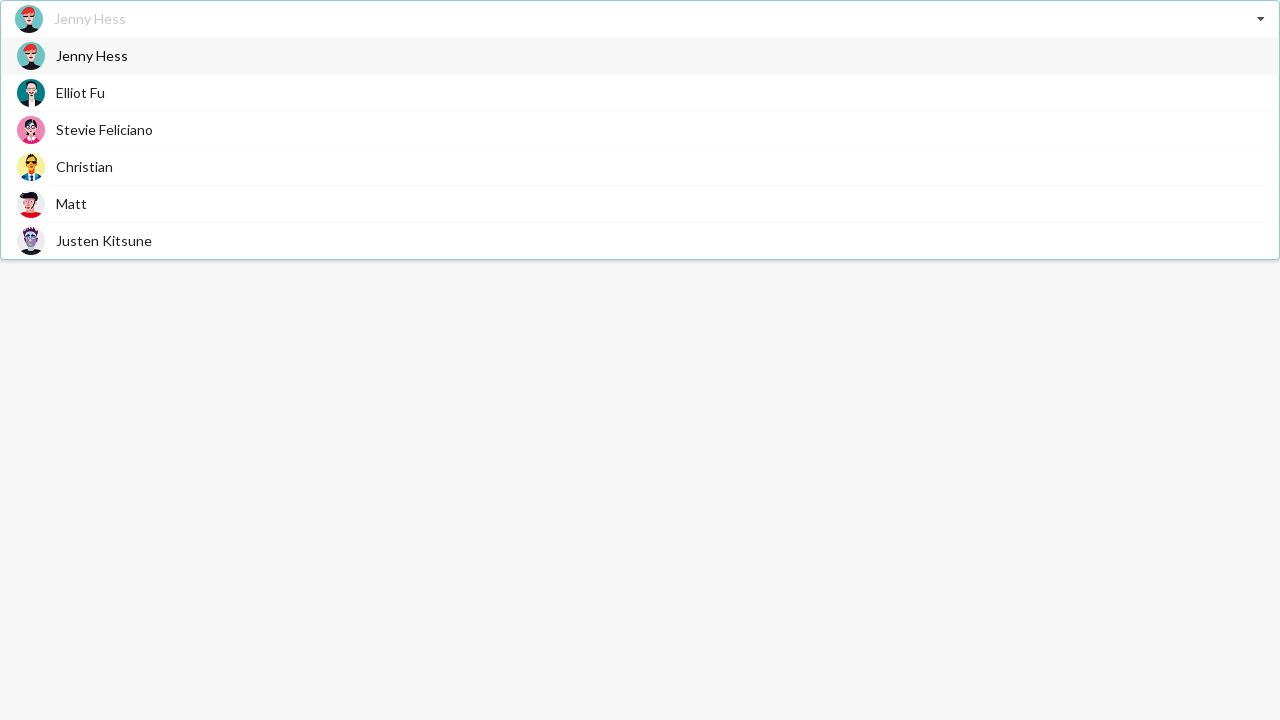

Dropdown items became visible
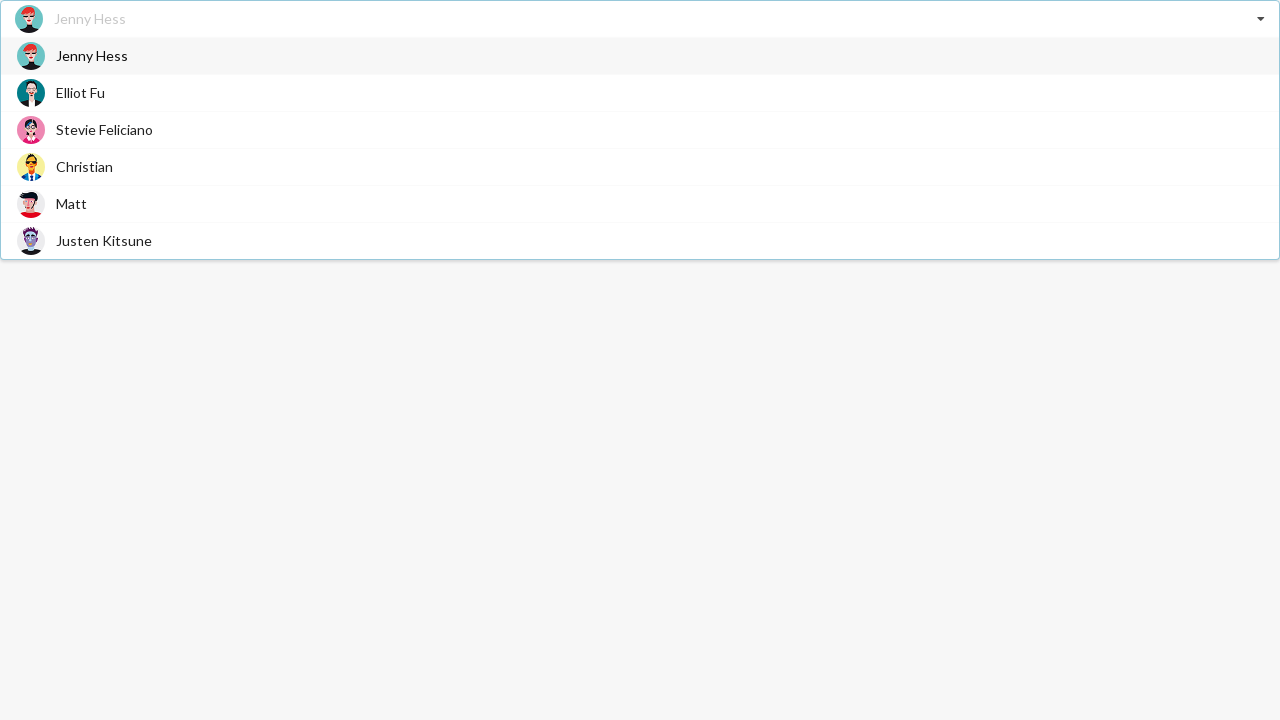

Selected 'Matt' option from dropdown at (72, 204) on div.item span:text('Matt')
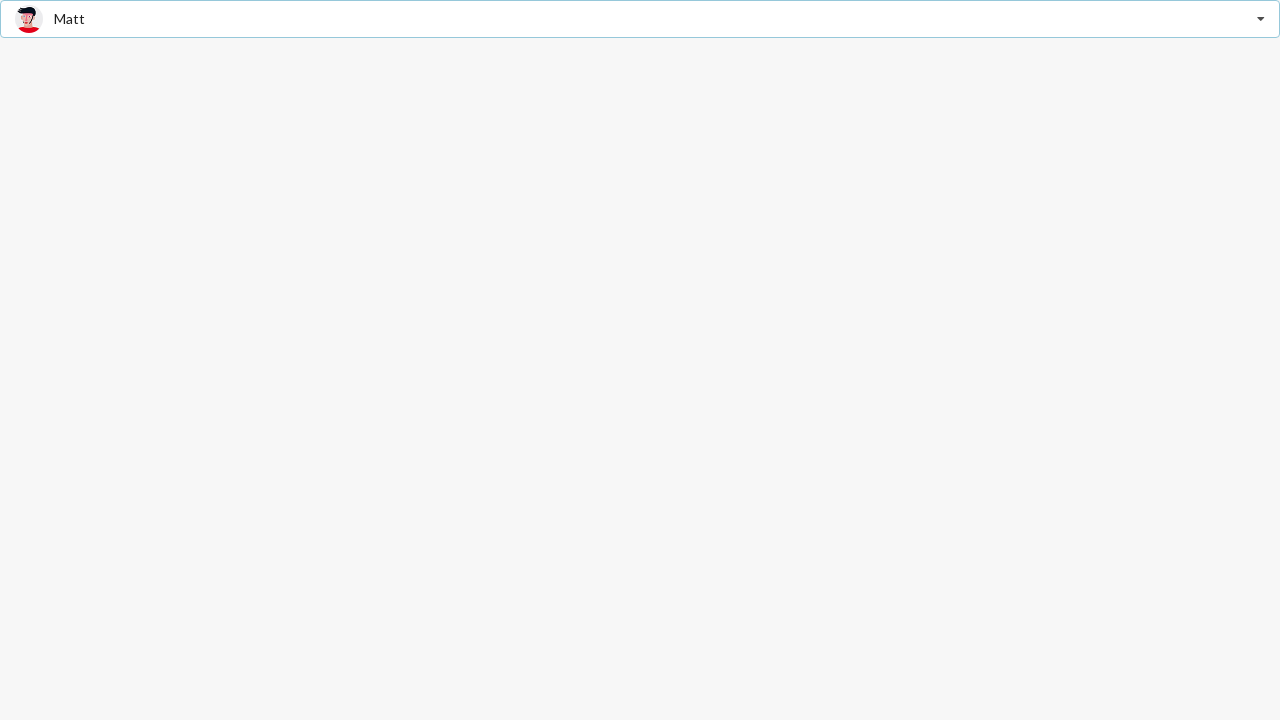

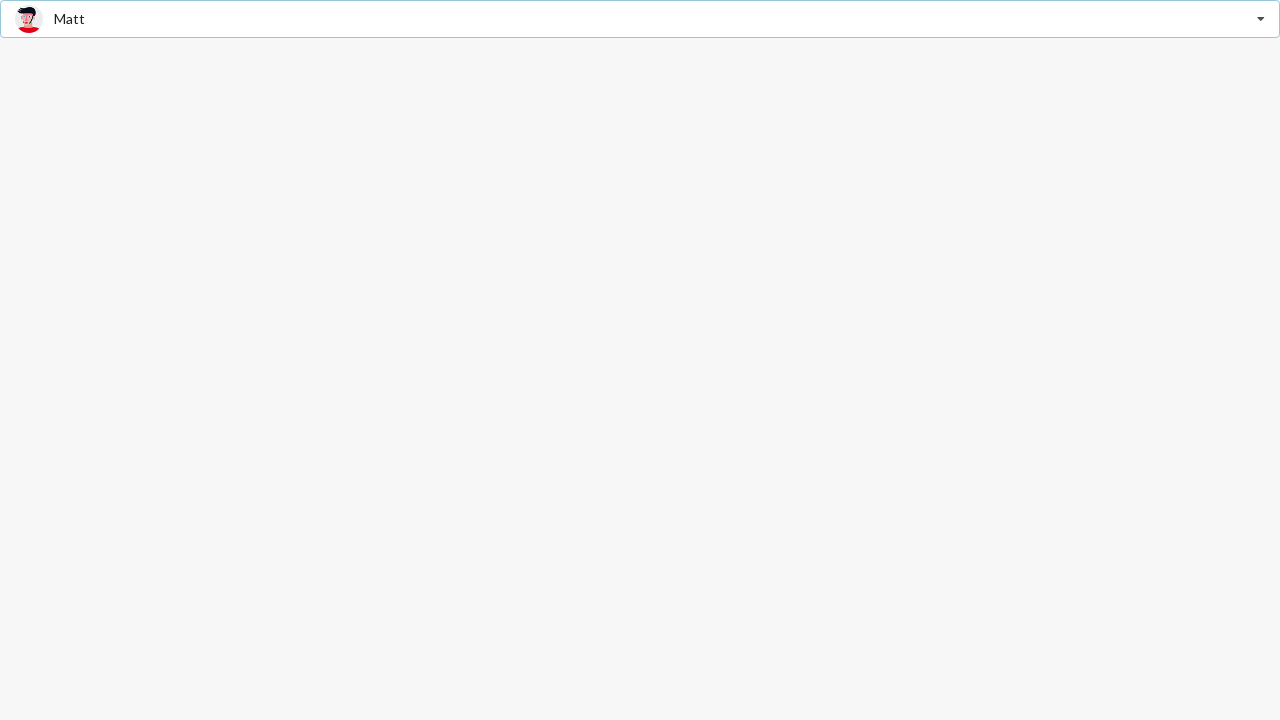